Tests various JavaScript interactions on a blog page including form filling, clicking elements, and different scrolling techniques

Starting URL: https://testautomationpractice.blogspot.com/

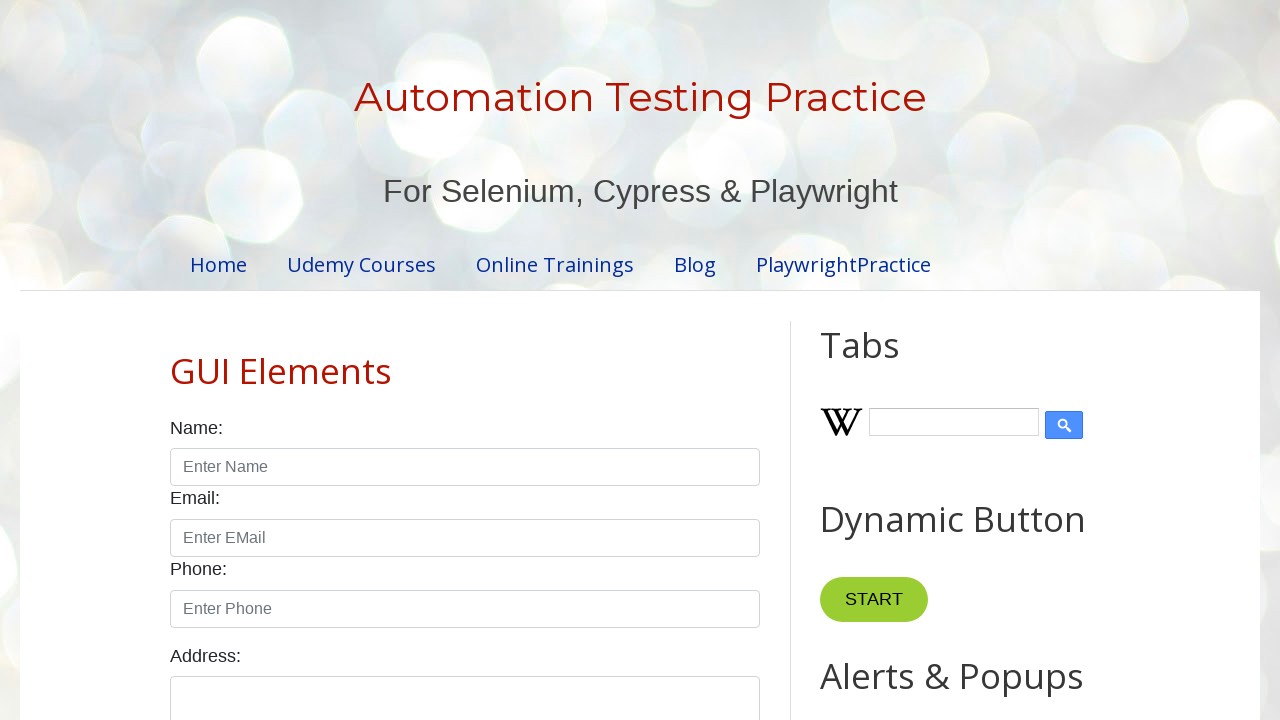

Zoomed out the page to 50%
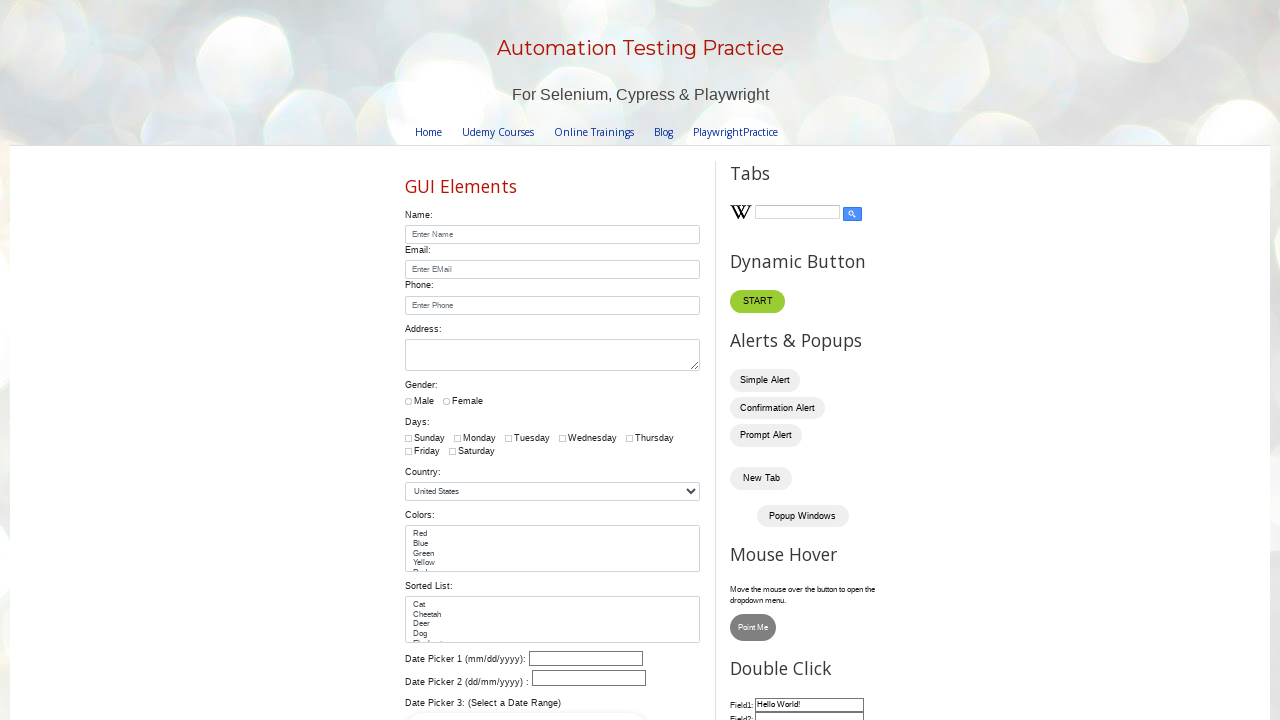

Filled name field with 'Veeresh' using JavaScript
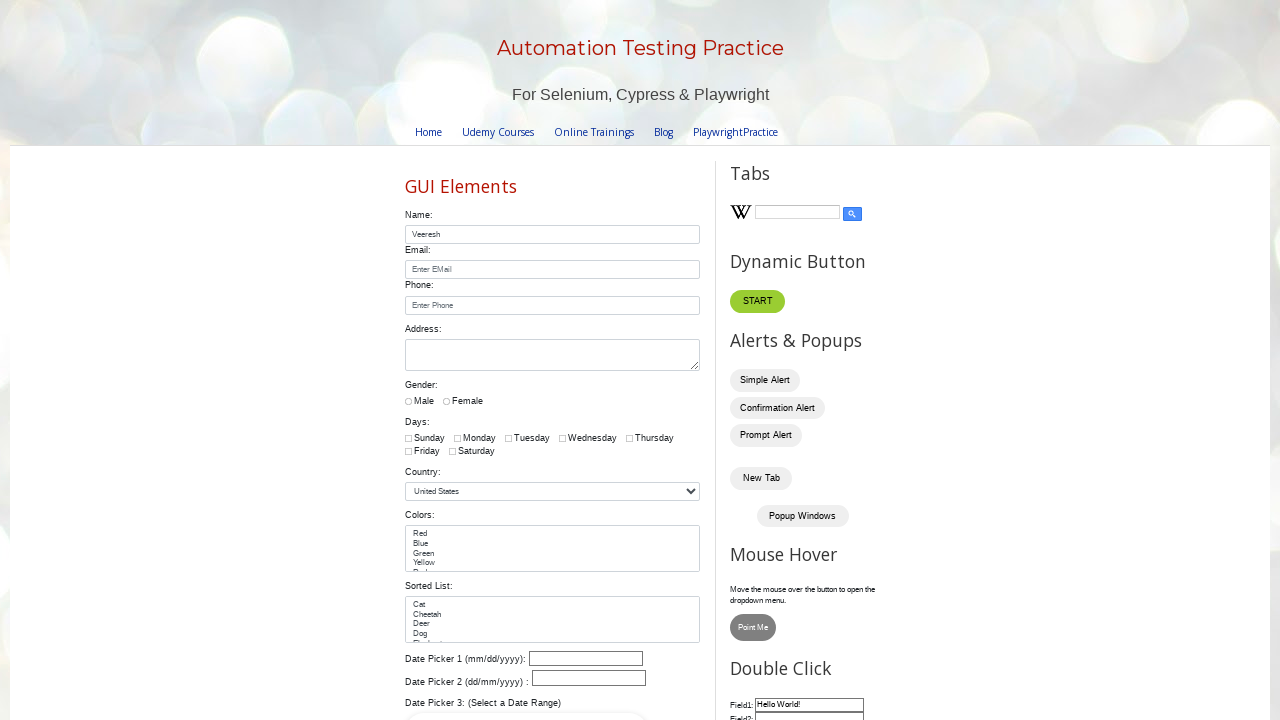

Clicked the male radio button using JavaScript
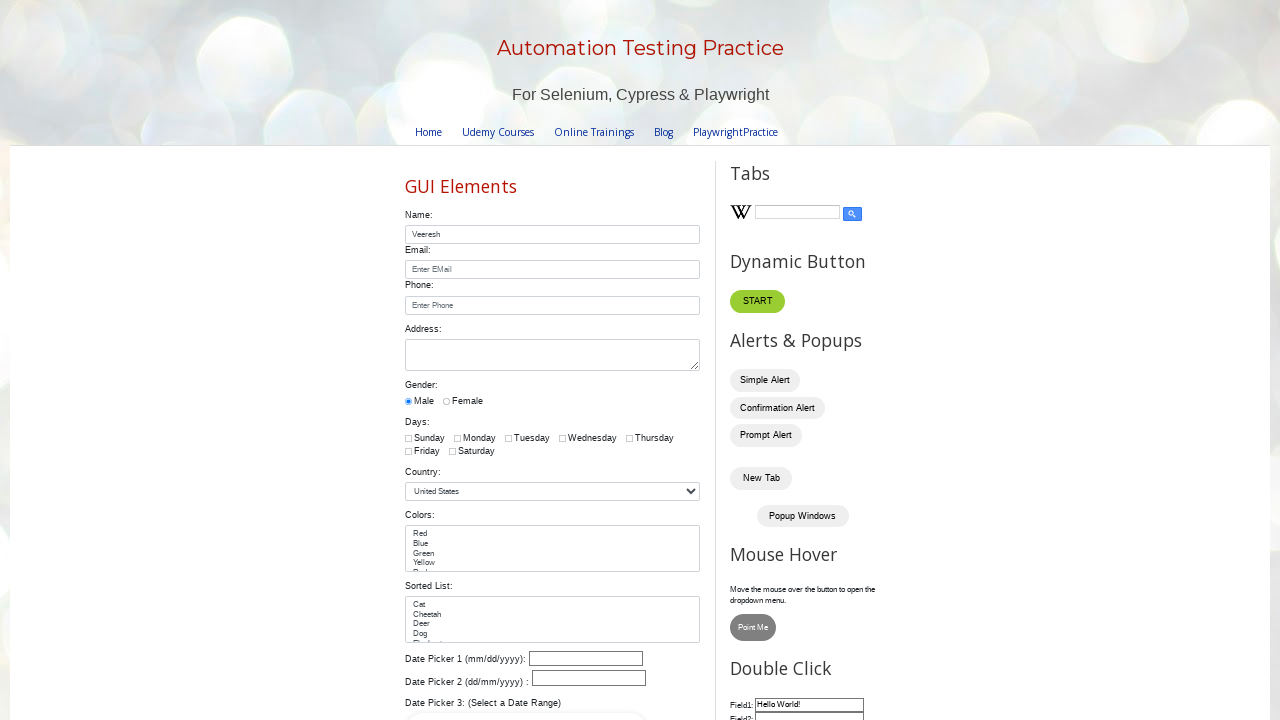

Scrolled down by 1500 pixels
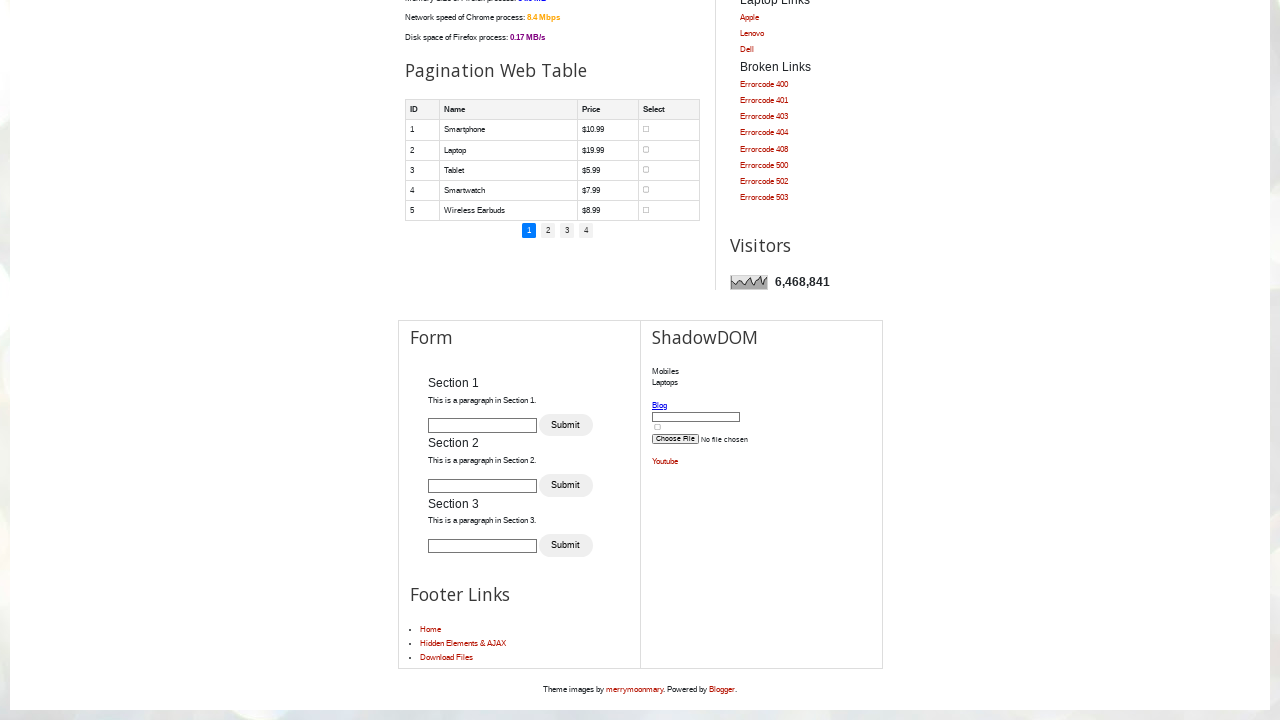

Scrolled to ShadowDOM section
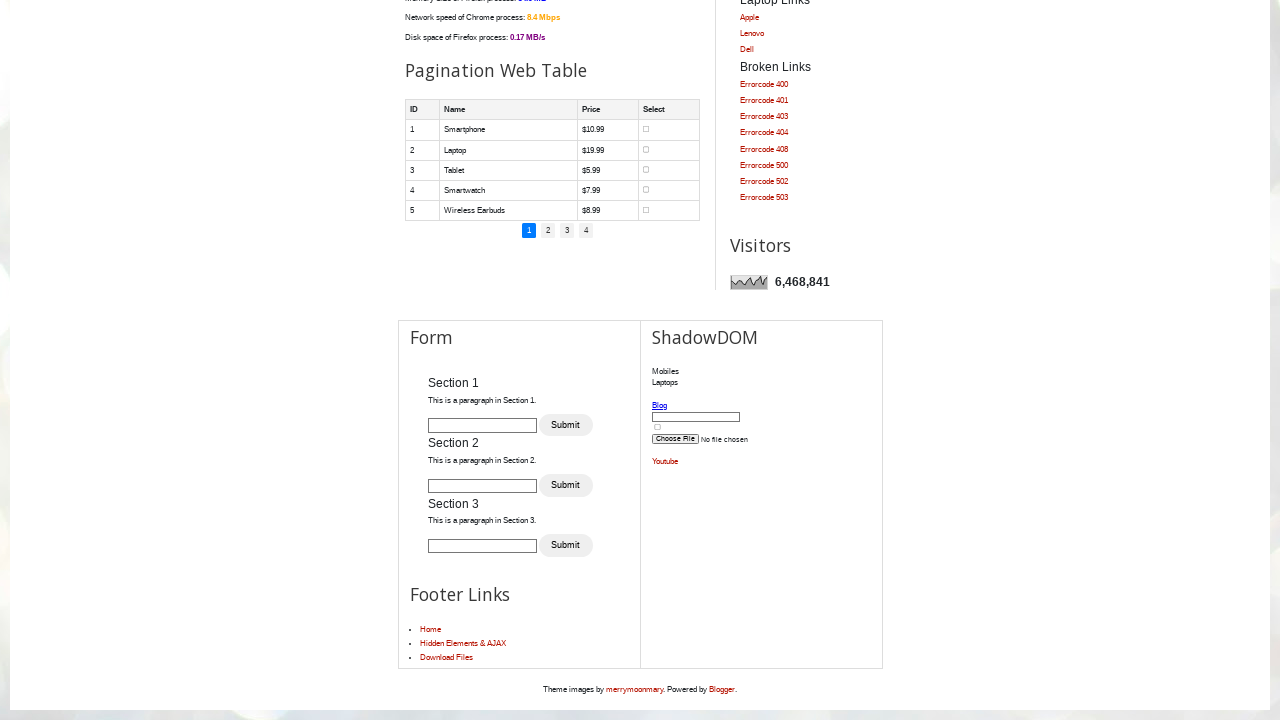

Scrolled to top of page
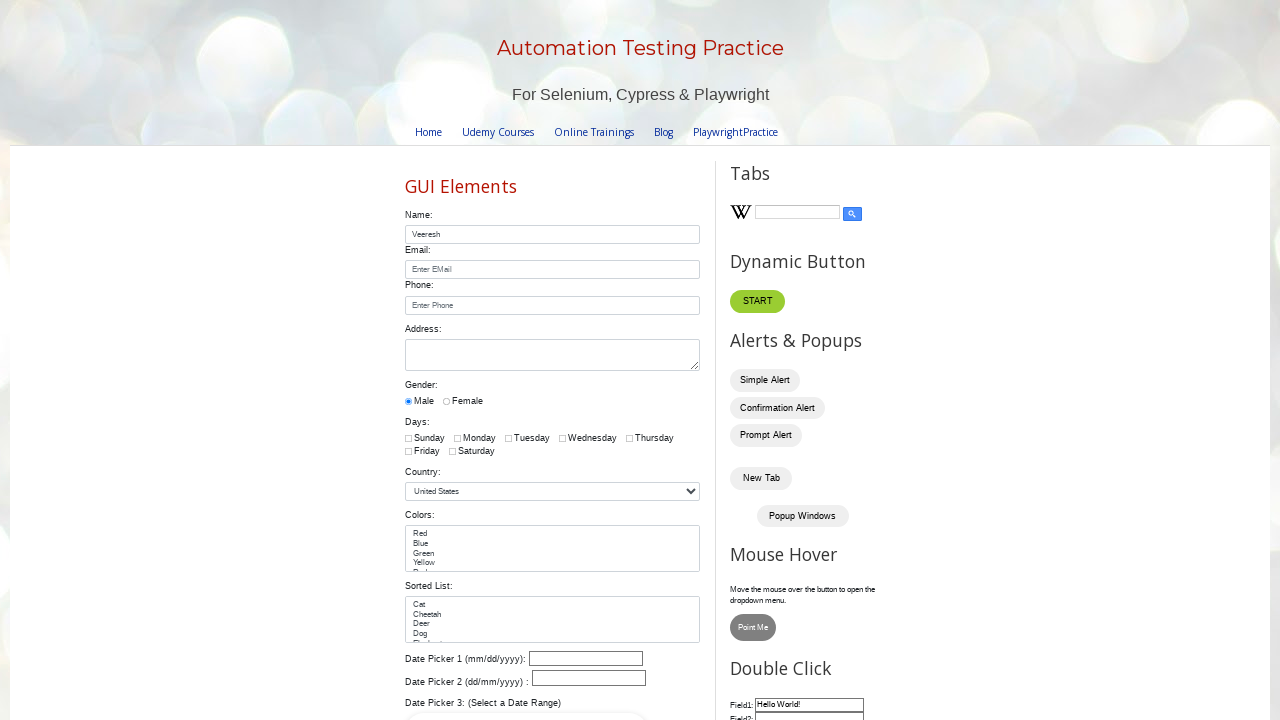

Scrolled to bottom of page
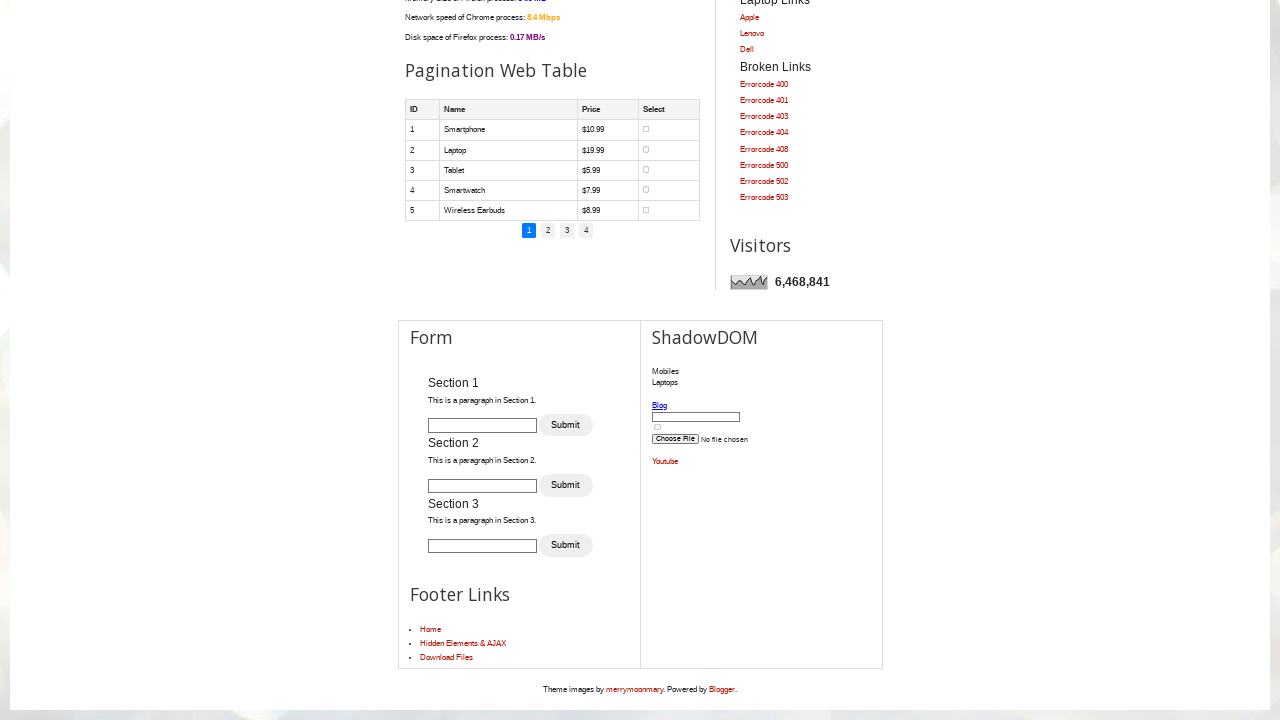

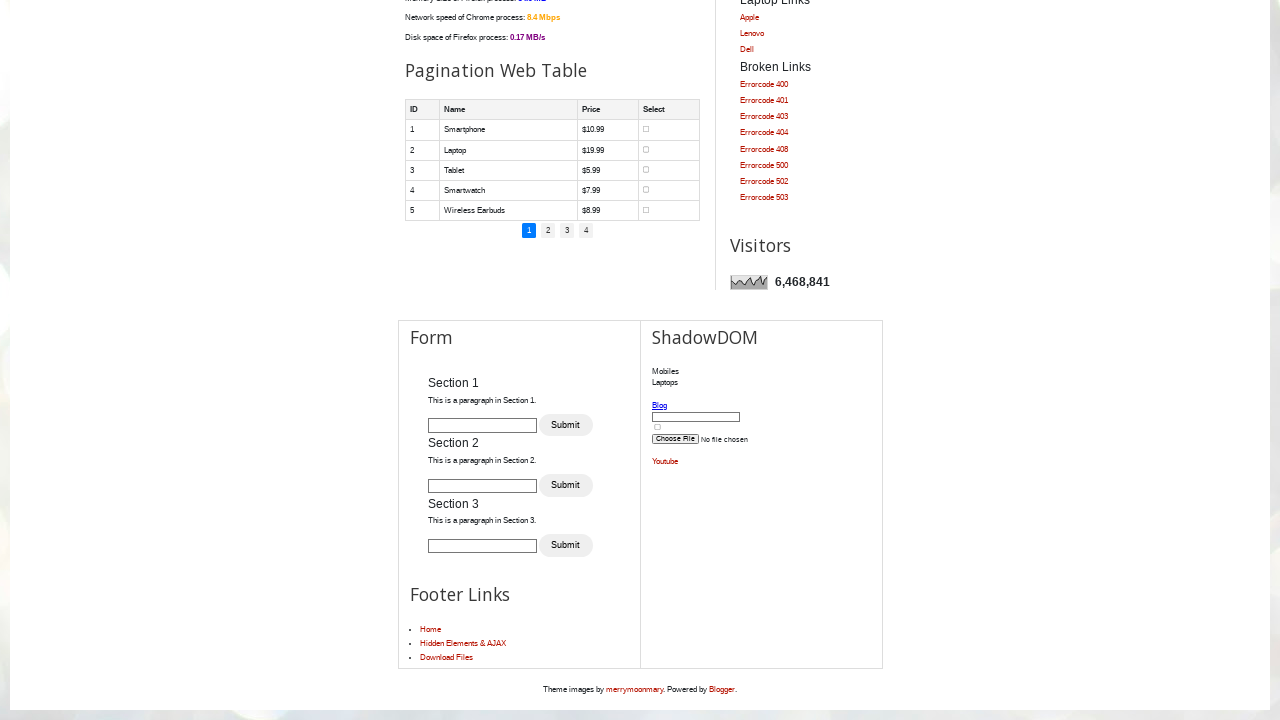